Tests navigation to the HOME APPLIANCES section by hovering over CATALOG and clicking on HOME APPLIANCES

Starting URL: http://intershop5.skillbox.ru/

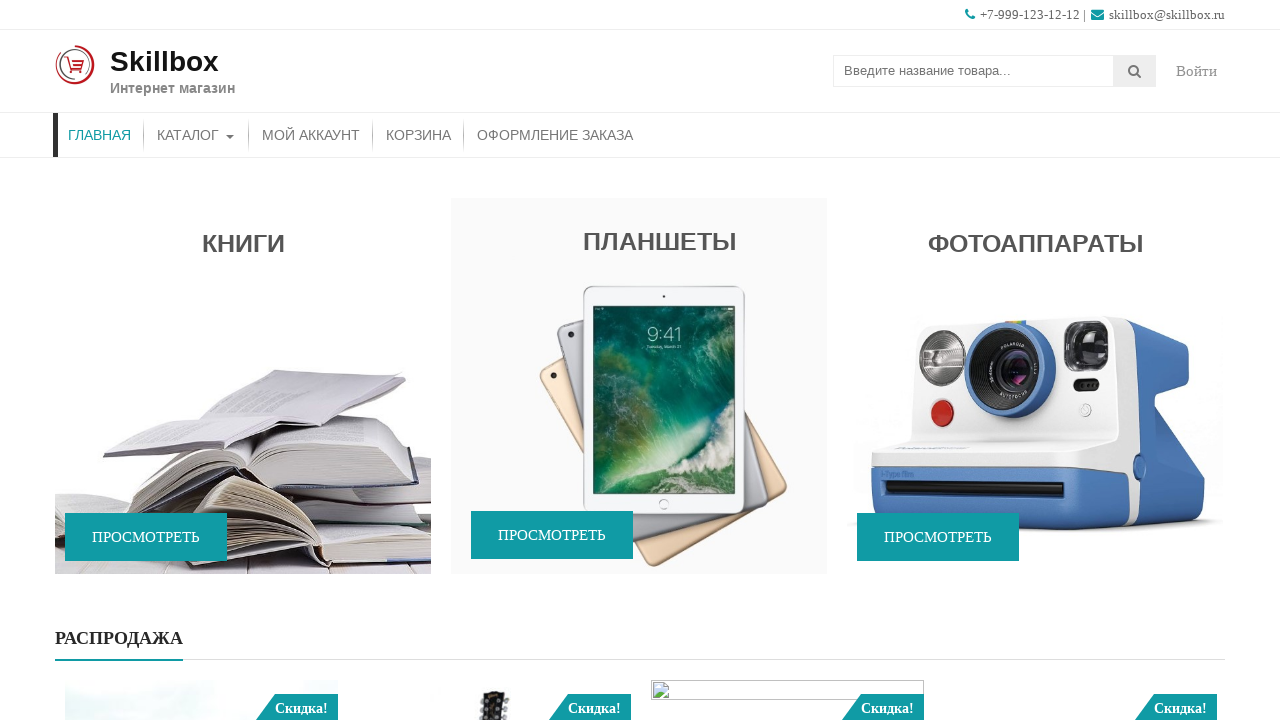

Hovered over CATALOG menu item at (196, 135) on #menu-item-46
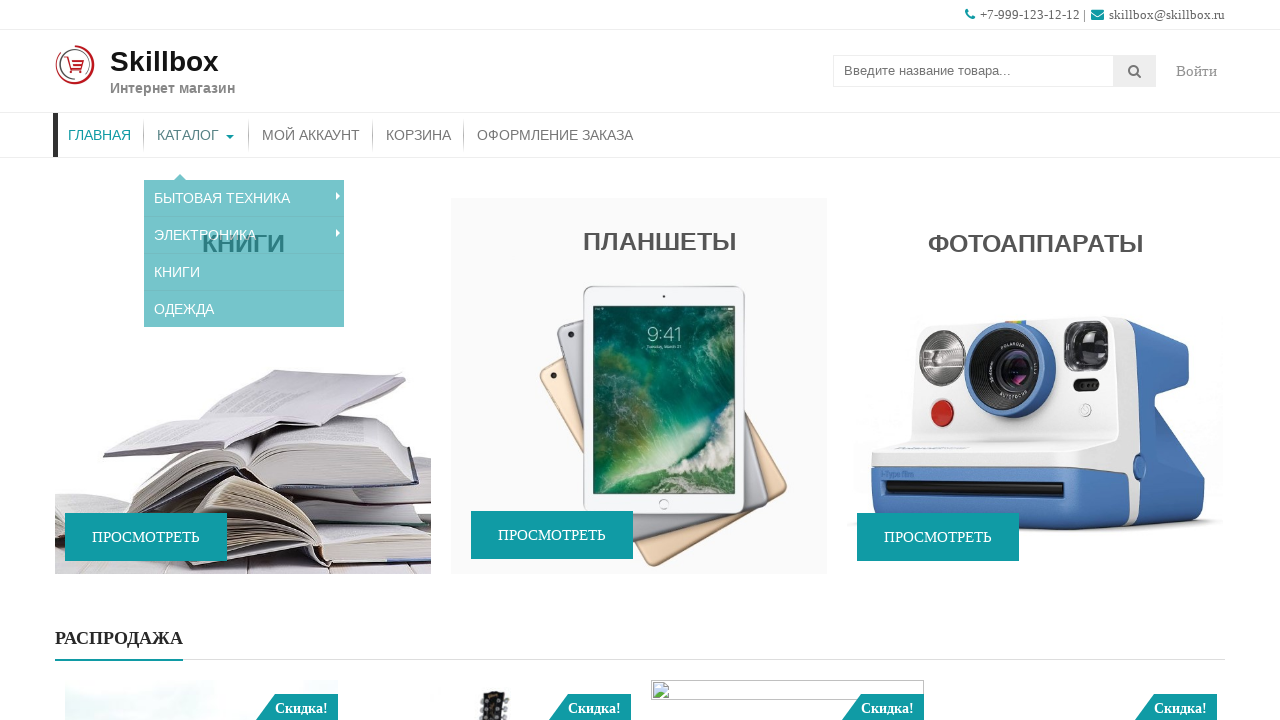

Hovered over HOME APPLIANCES submenu item at (244, 187) on #menu-item-119
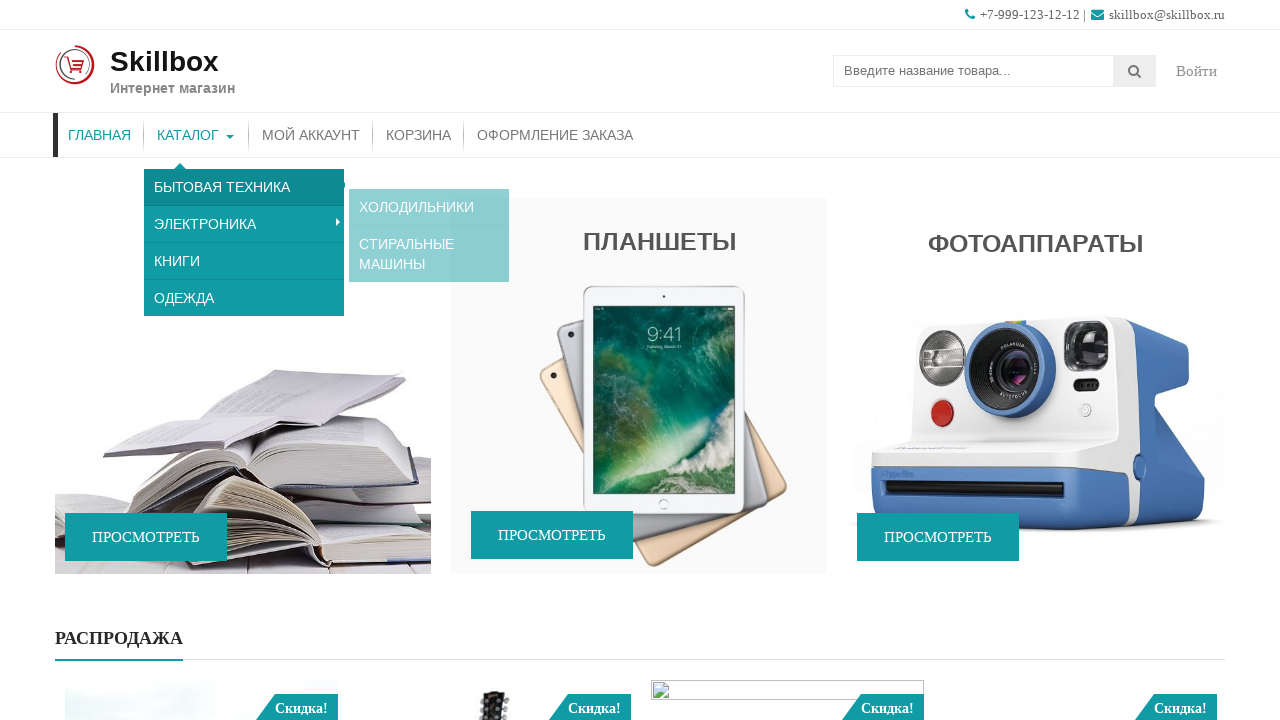

Clicked on HOME APPLIANCES submenu item at (244, 187) on #menu-item-119
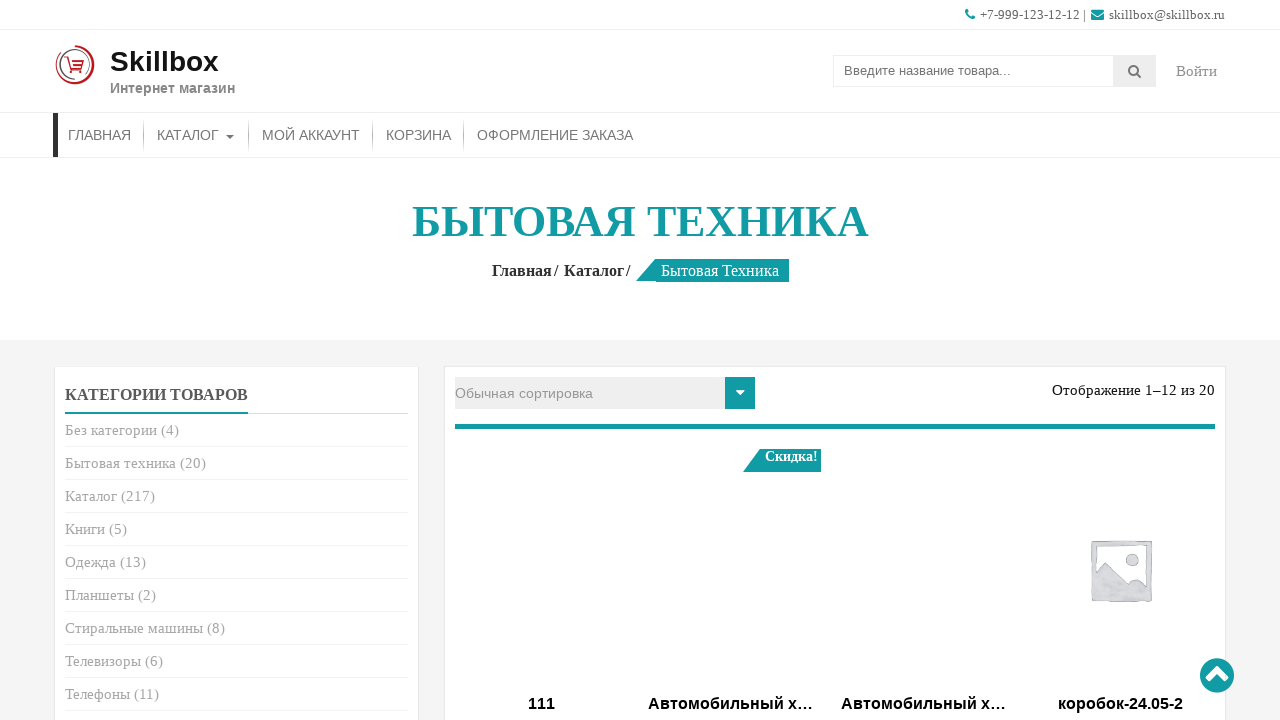

HOME APPLIANCES page title is displayed
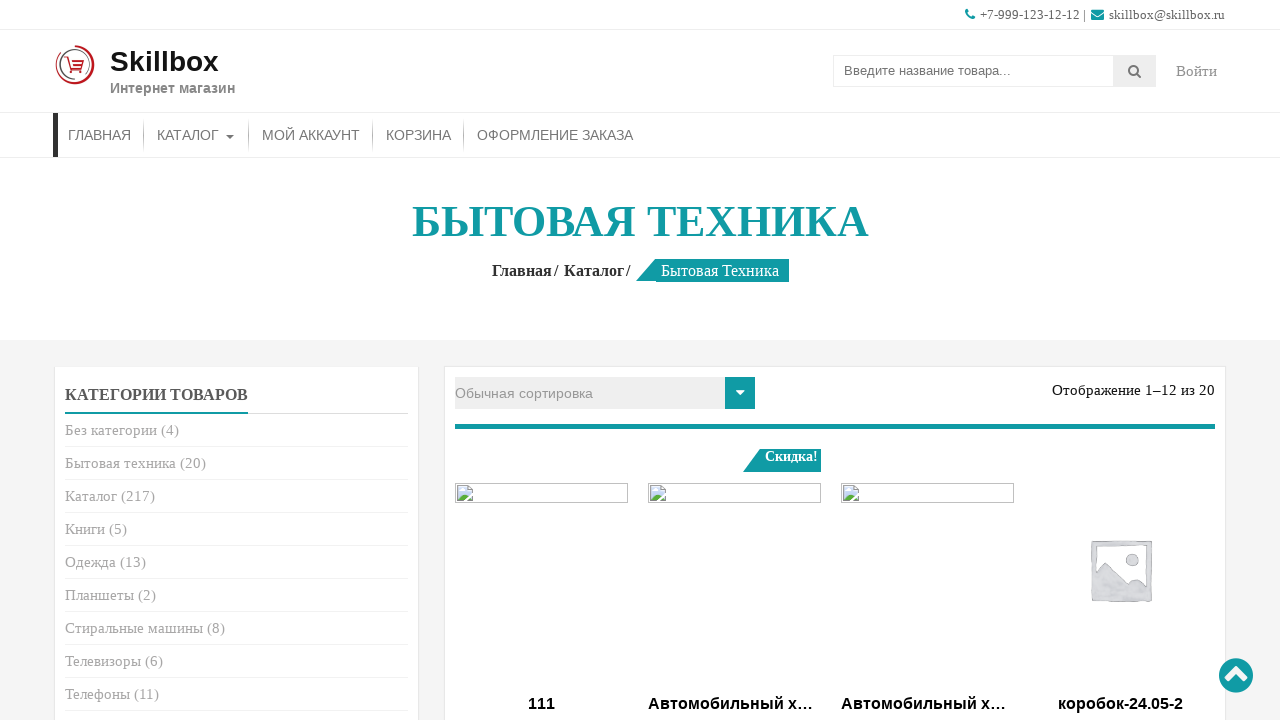

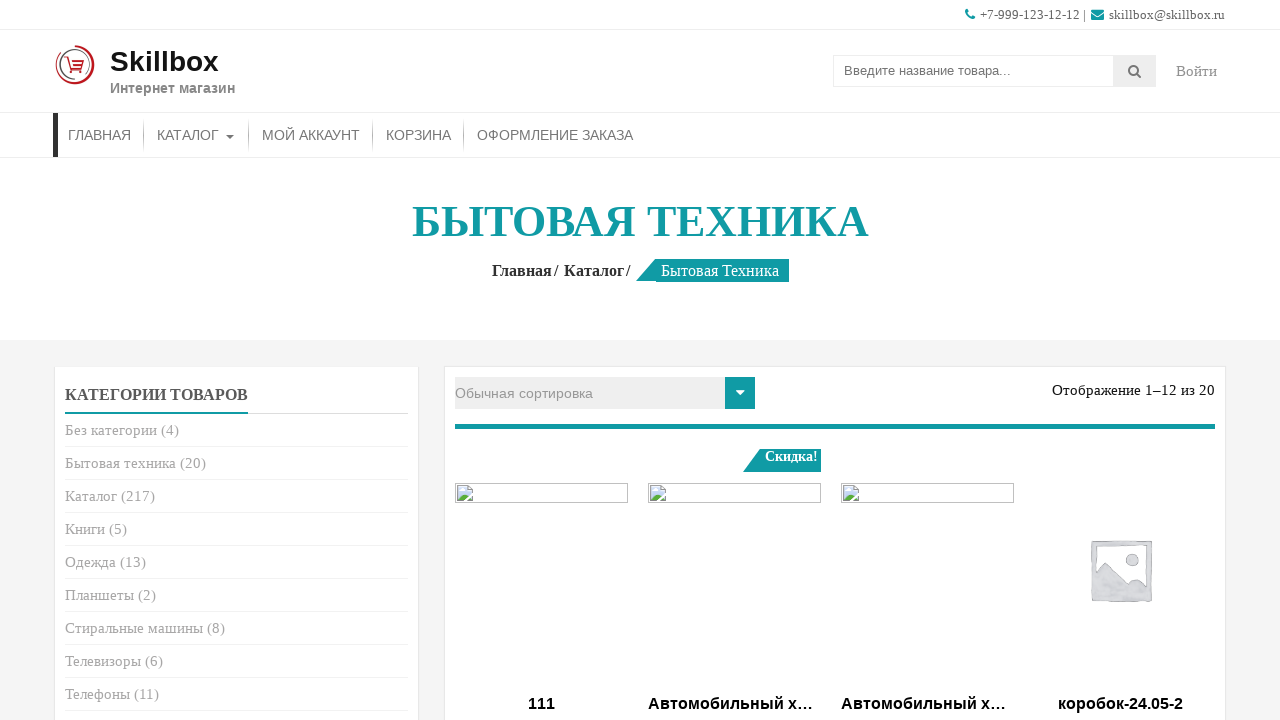